Tests browser window management methods by changing window position, size, and states (maximize, minimize, fullscreen)

Starting URL: https://techproeducation.com/

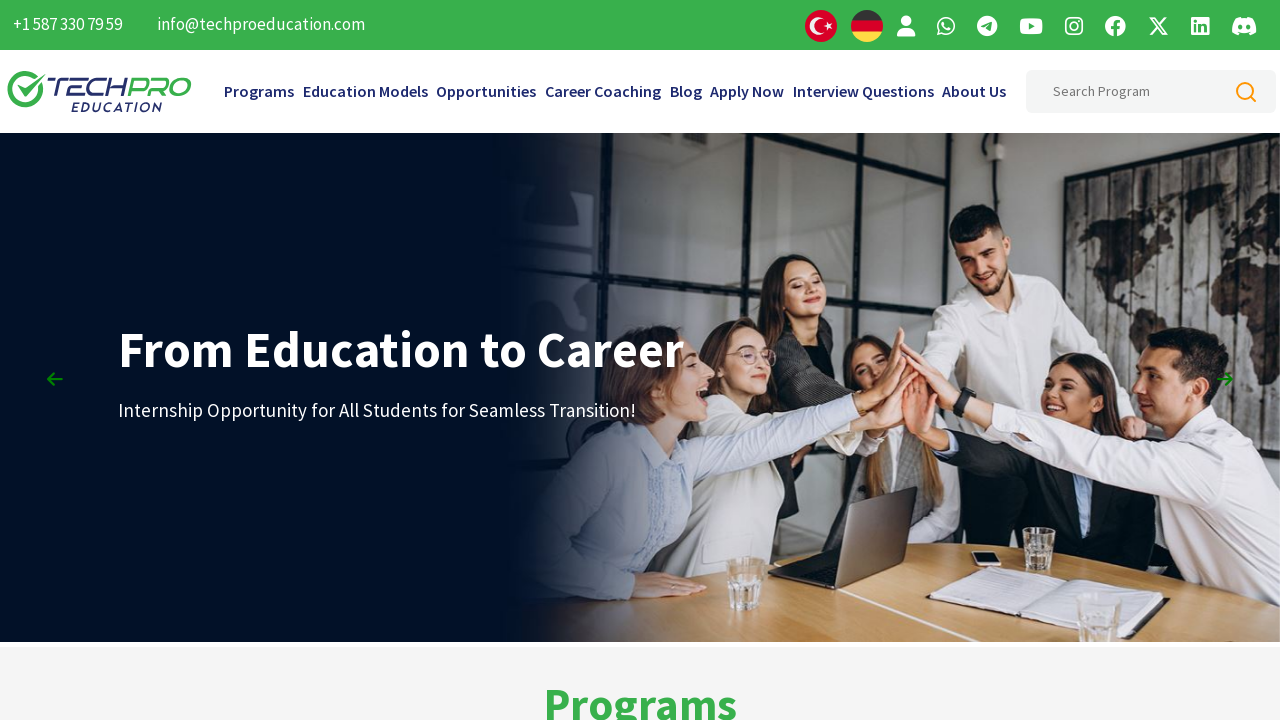

Retrieved initial window position
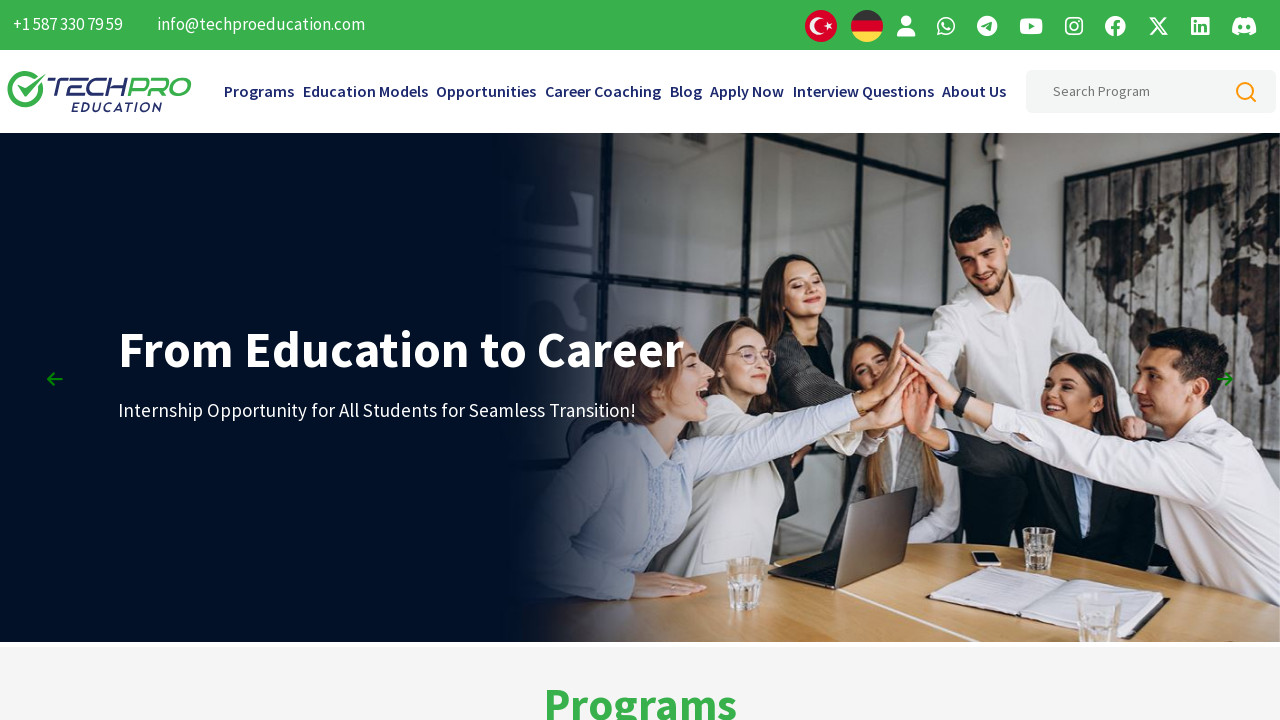

Retrieved initial window size
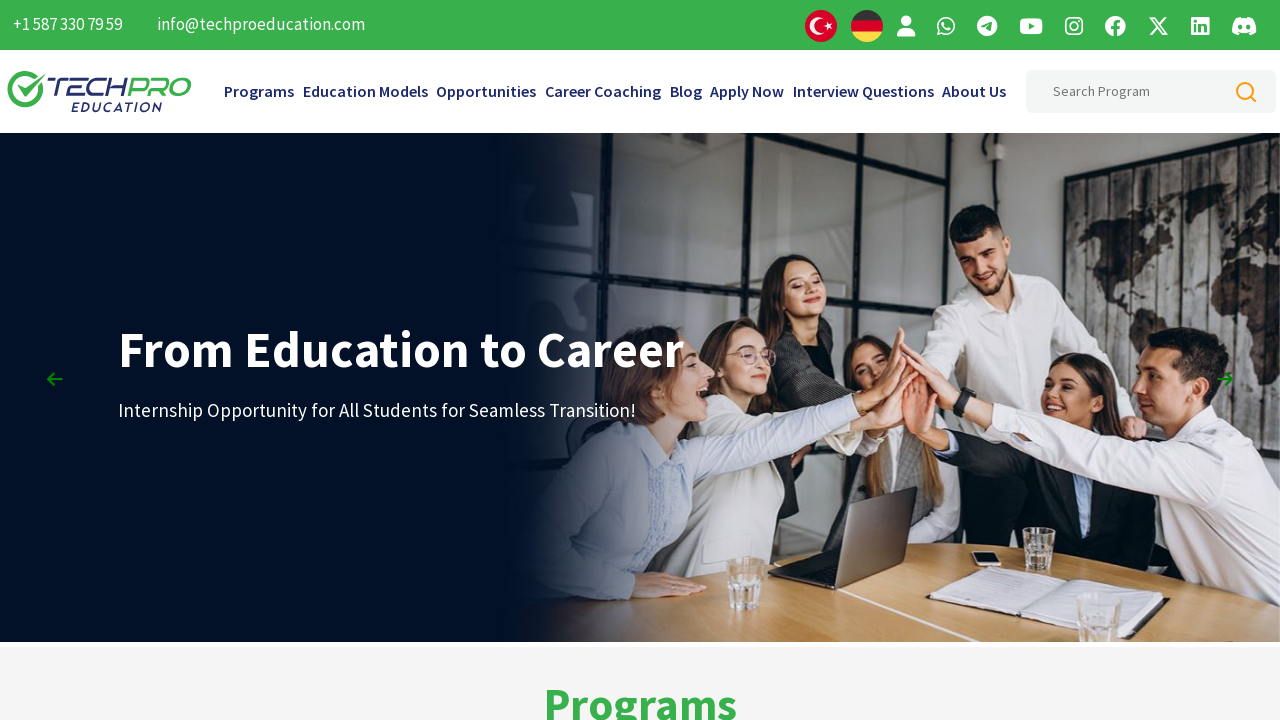

Moved window to position (0, 0)
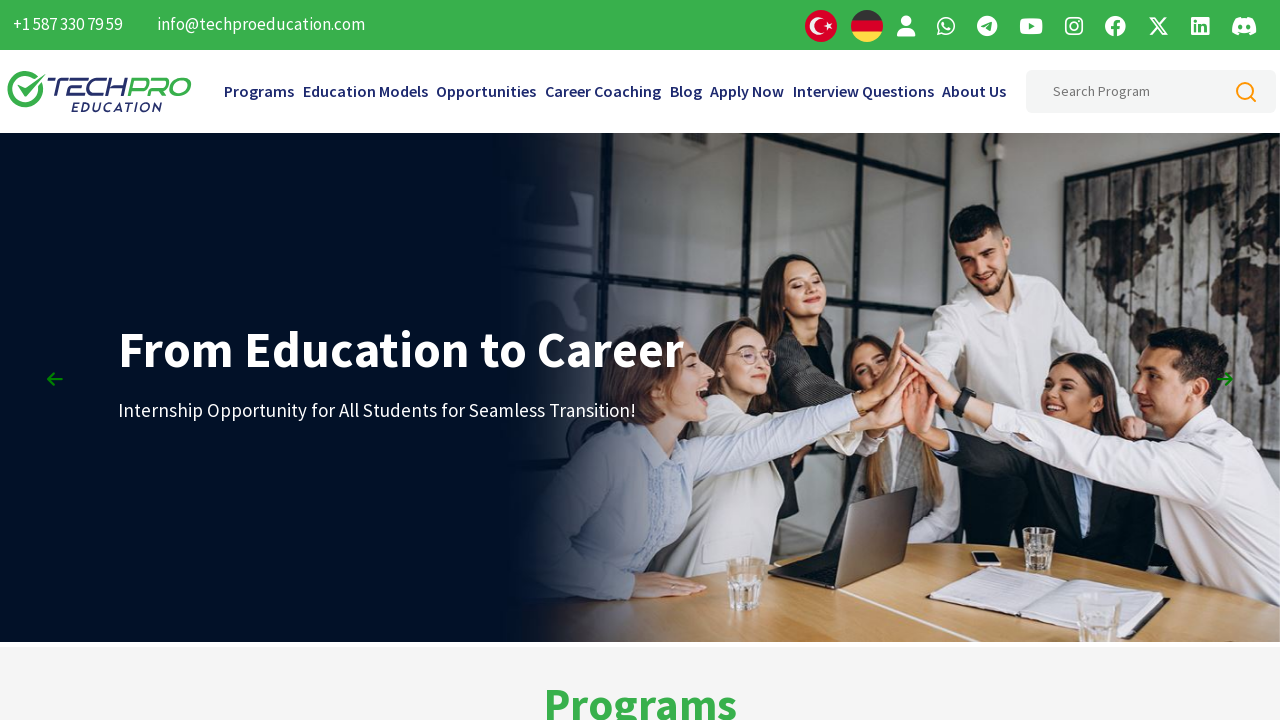

Resized window to available screen dimensions (maximize)
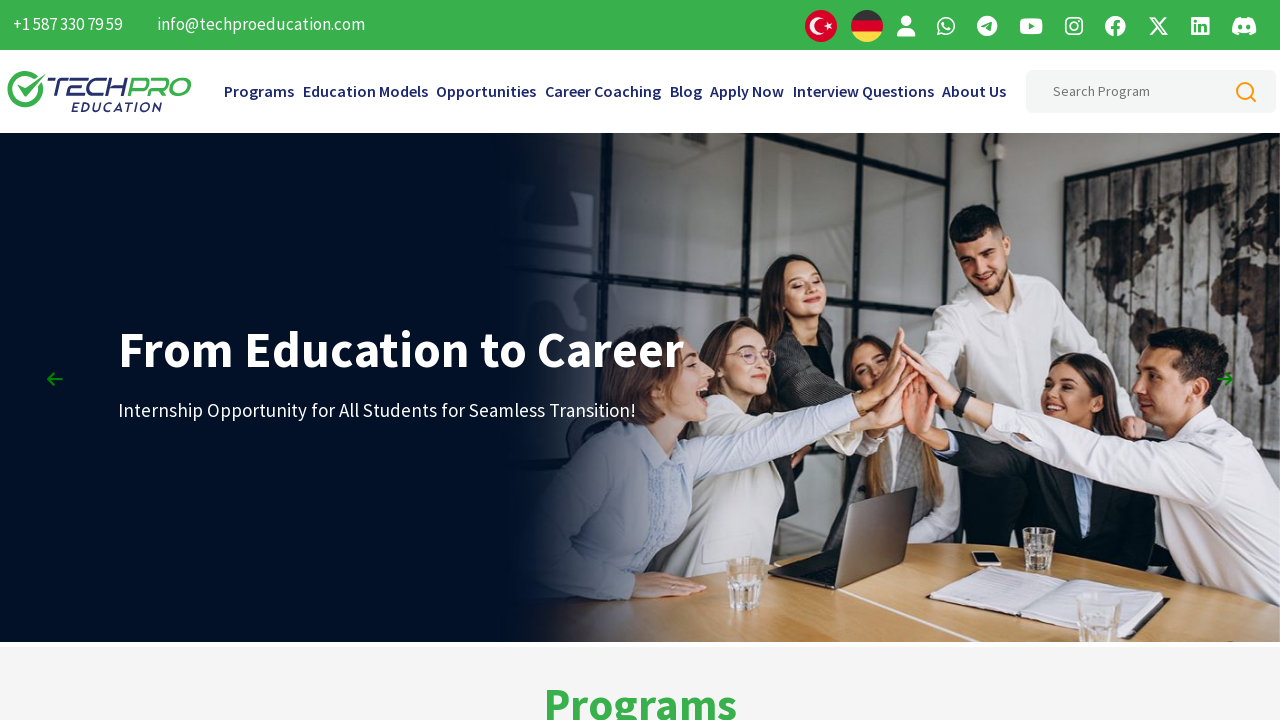

Retrieved maximized window position
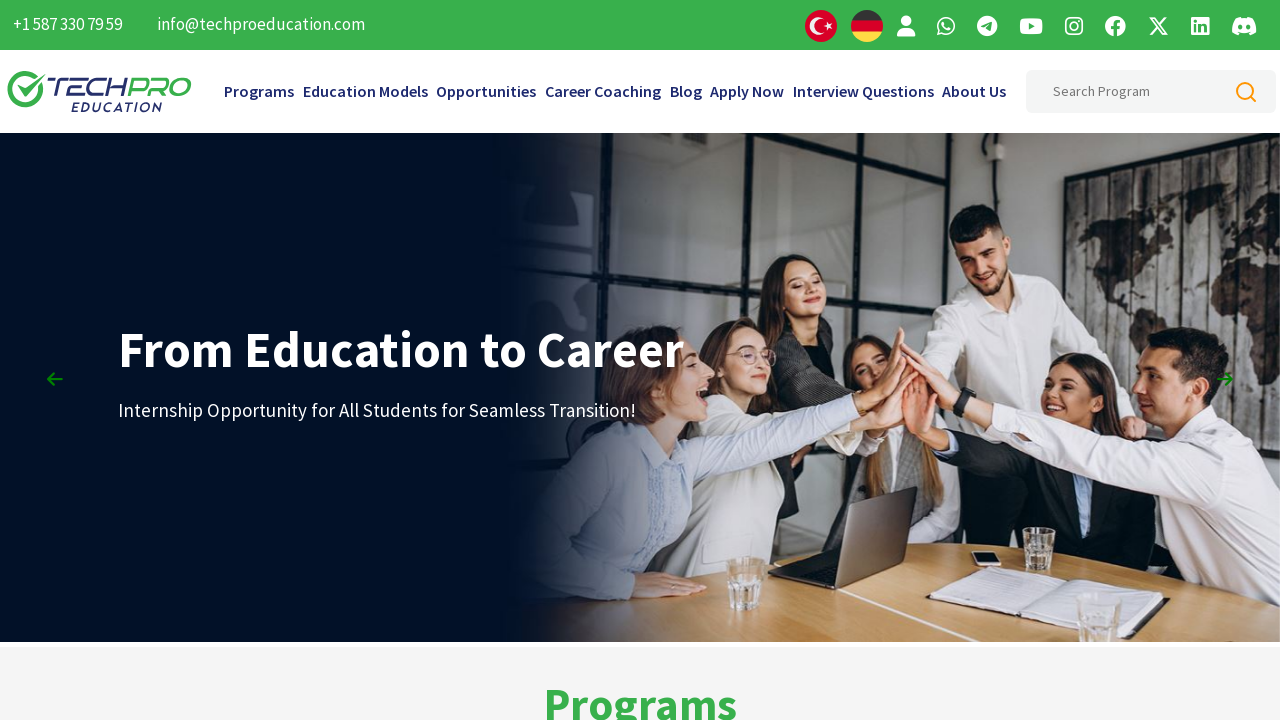

Retrieved maximized window size
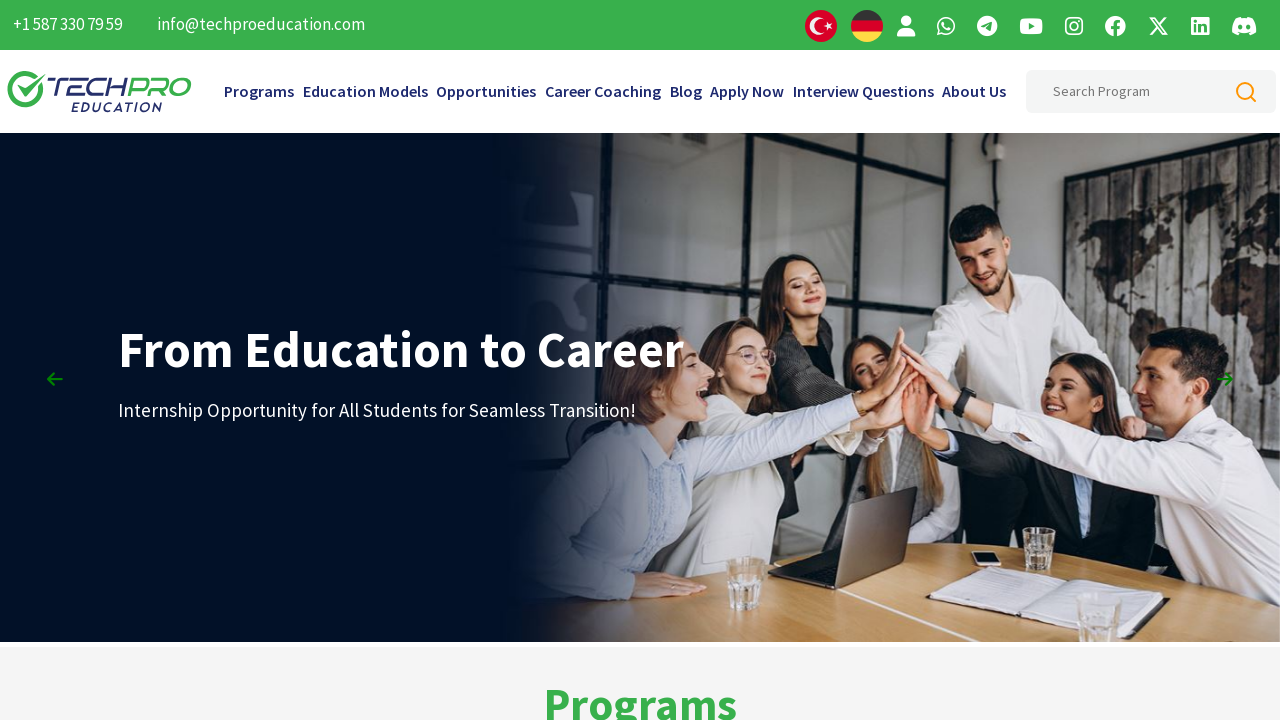

Moved window to custom position (50, 50)
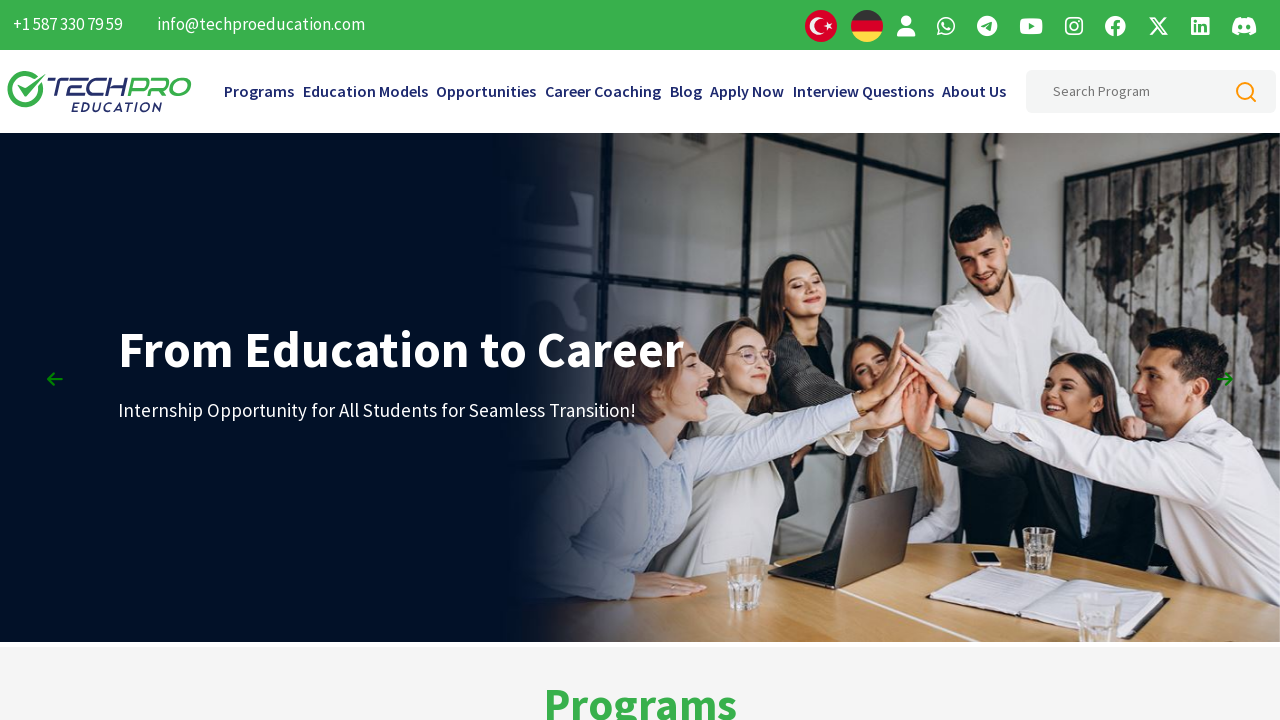

Resized window to custom dimensions (600x600)
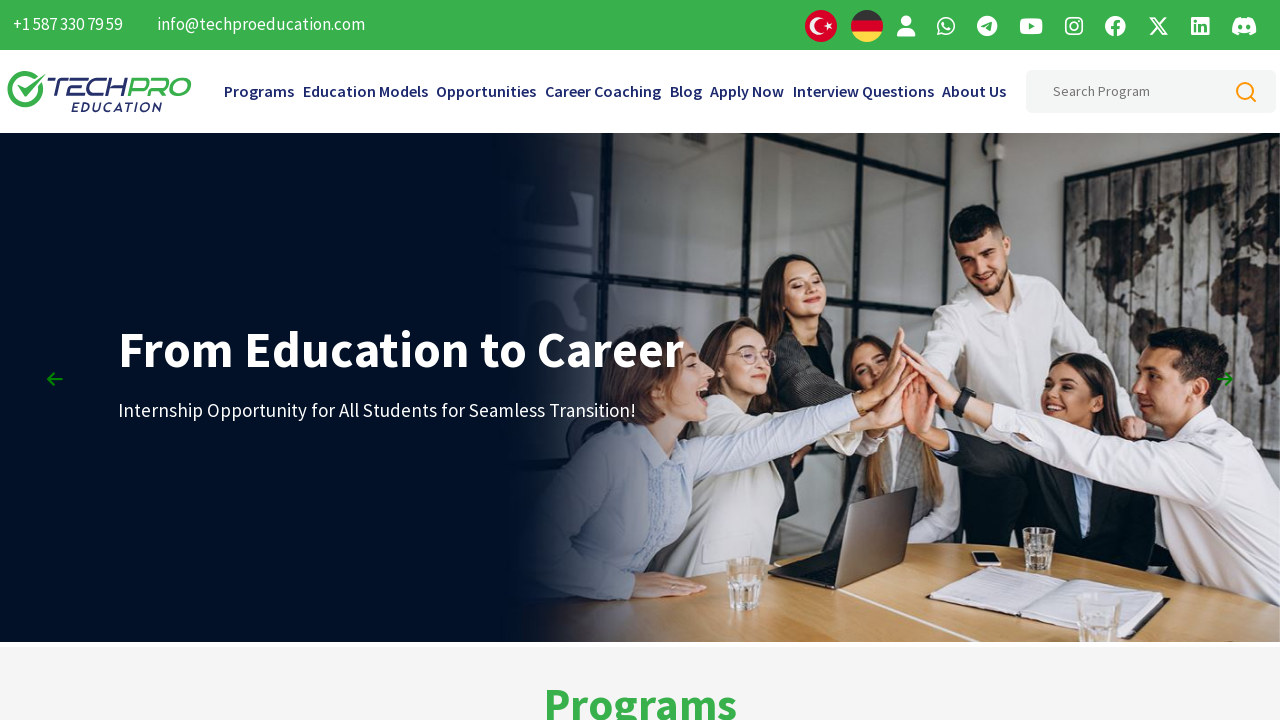

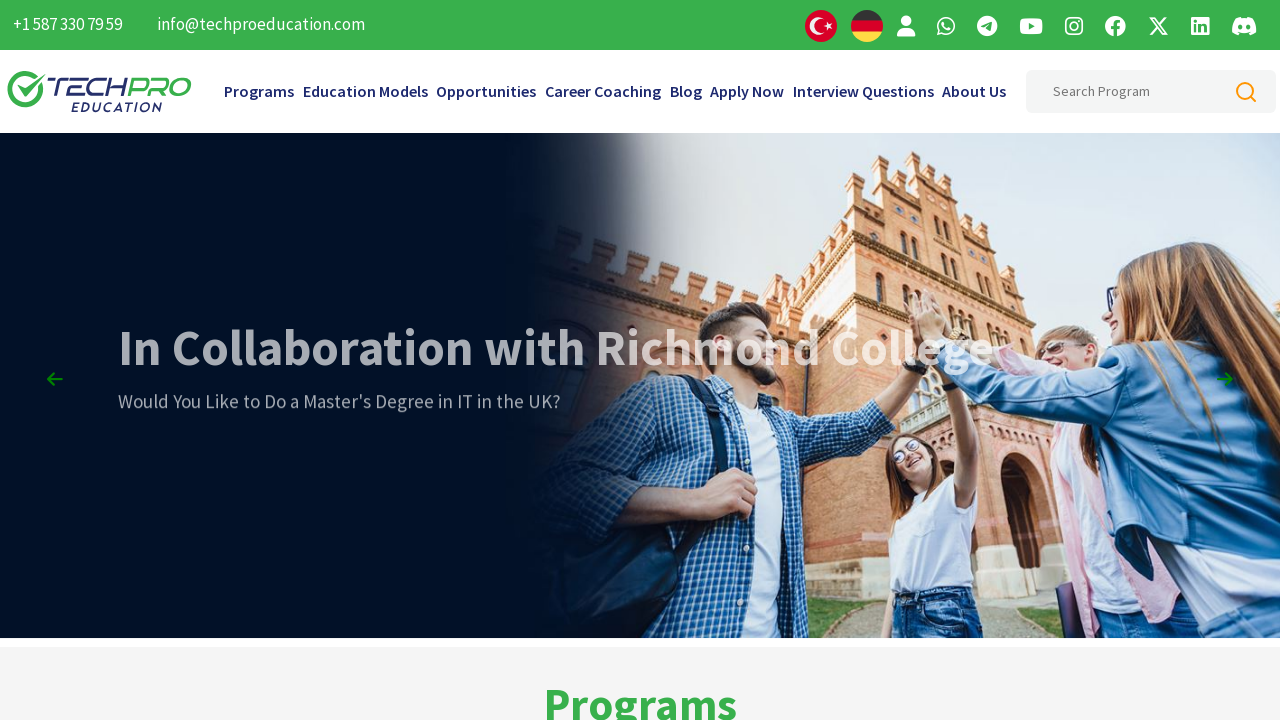